Tests the context menu example by right-clicking on the designated box and verifying the alert message

Starting URL: https://the-internet.herokuapp.com/

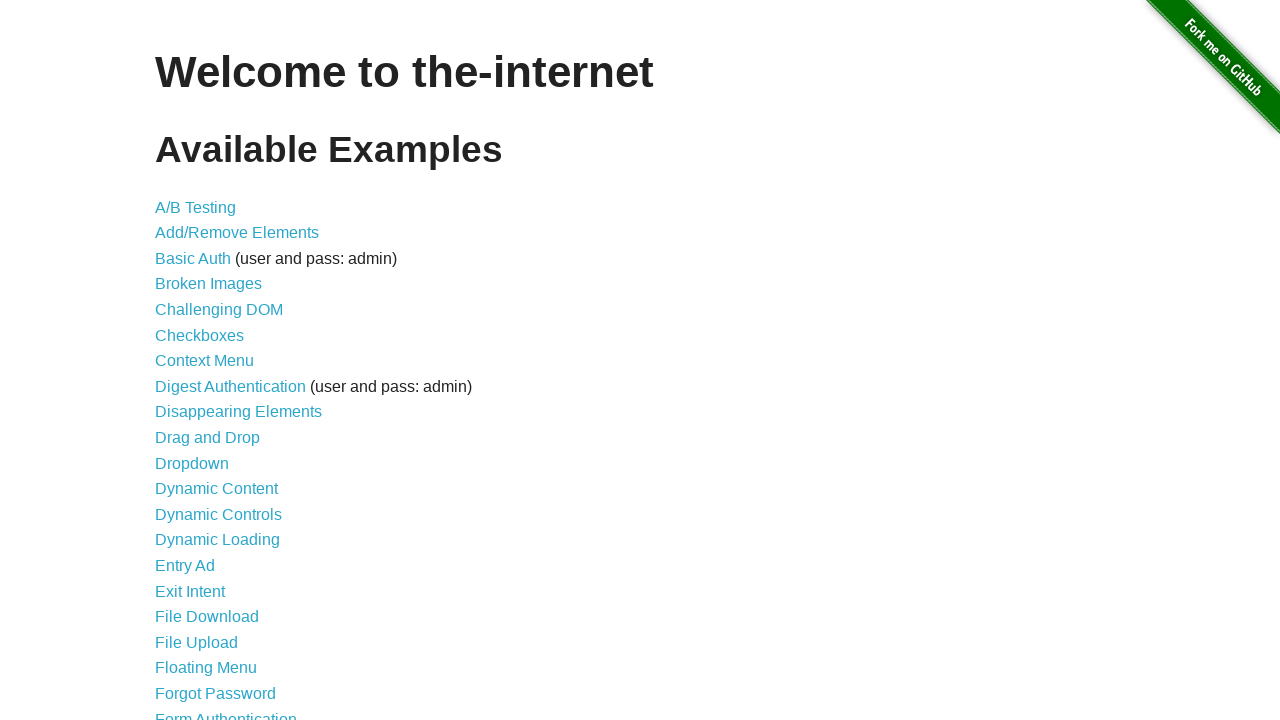

Clicked on Context Menu link at (204, 361) on a[href='/context_menu']
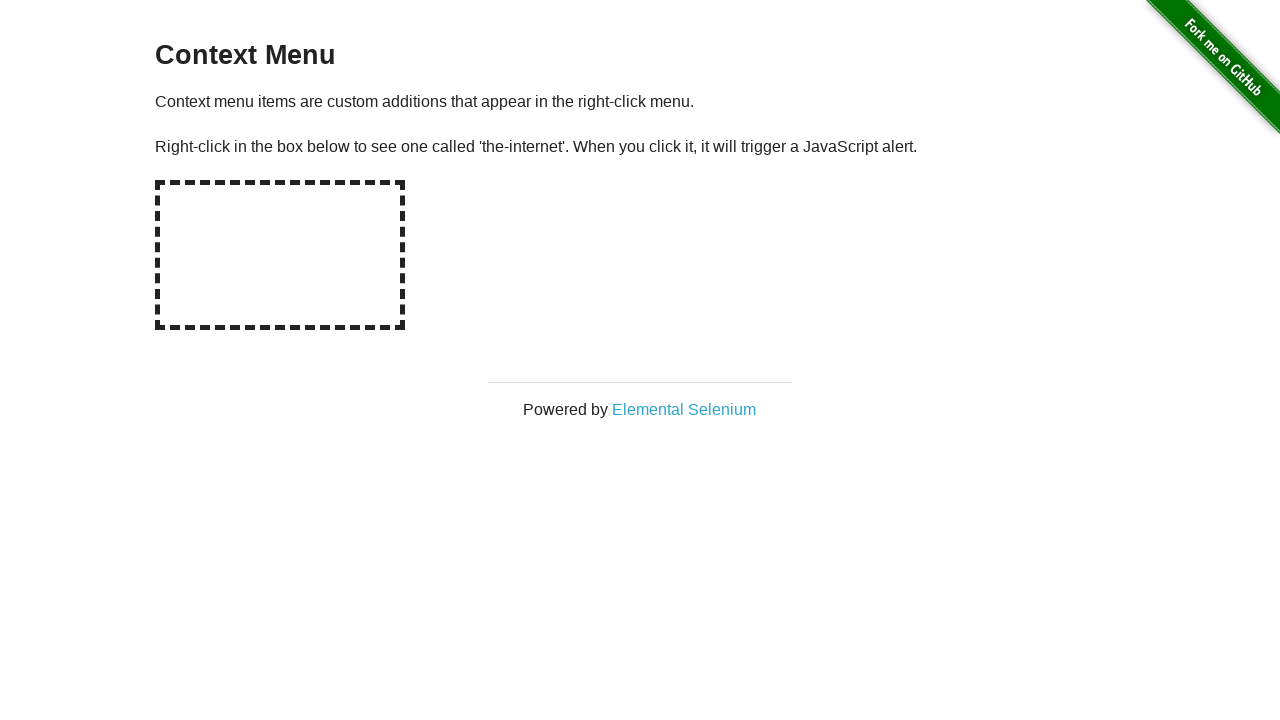

Context menu box appeared and loaded
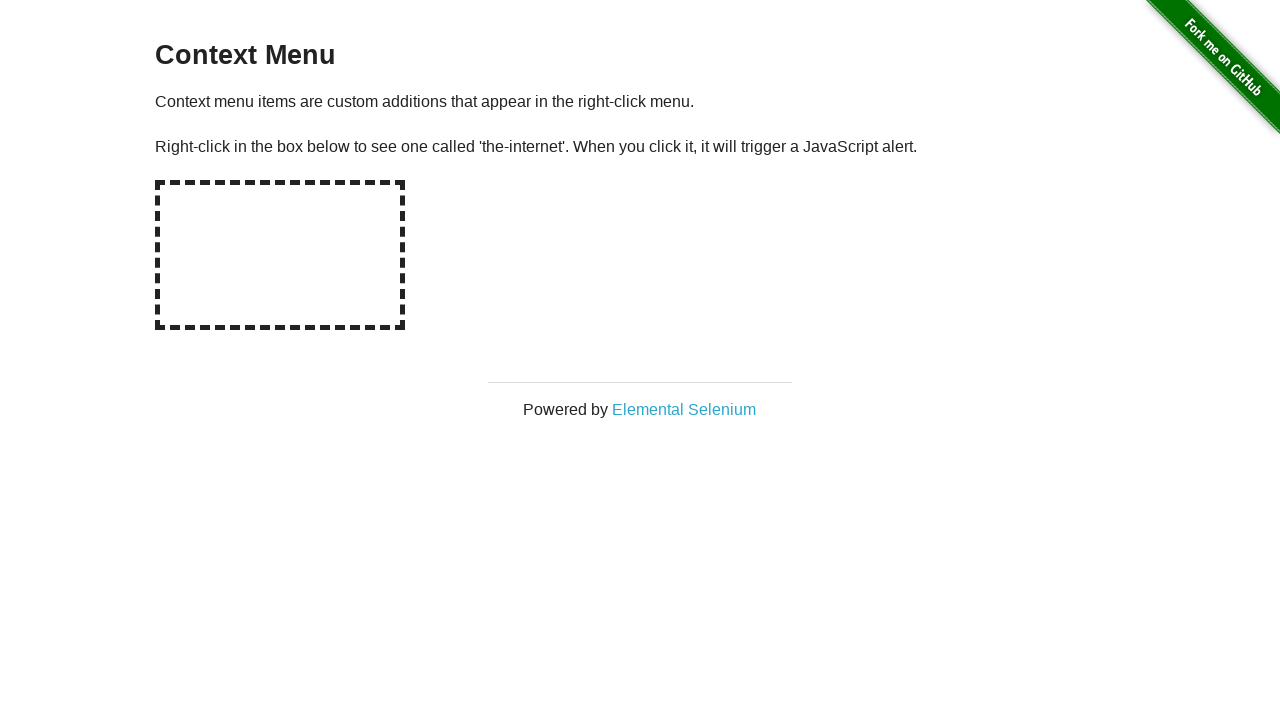

Right-clicked on the context menu box at (280, 255) on #hot-spot
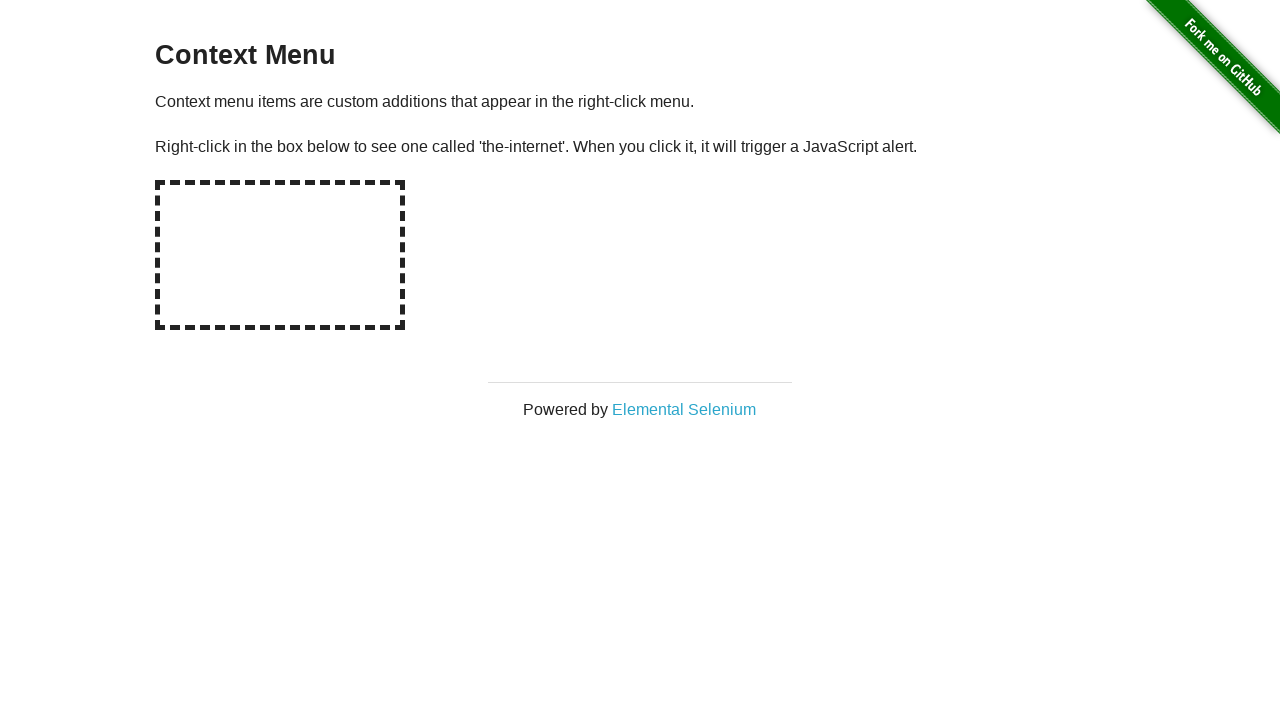

Set up alert dialog handler to dismiss dialogs
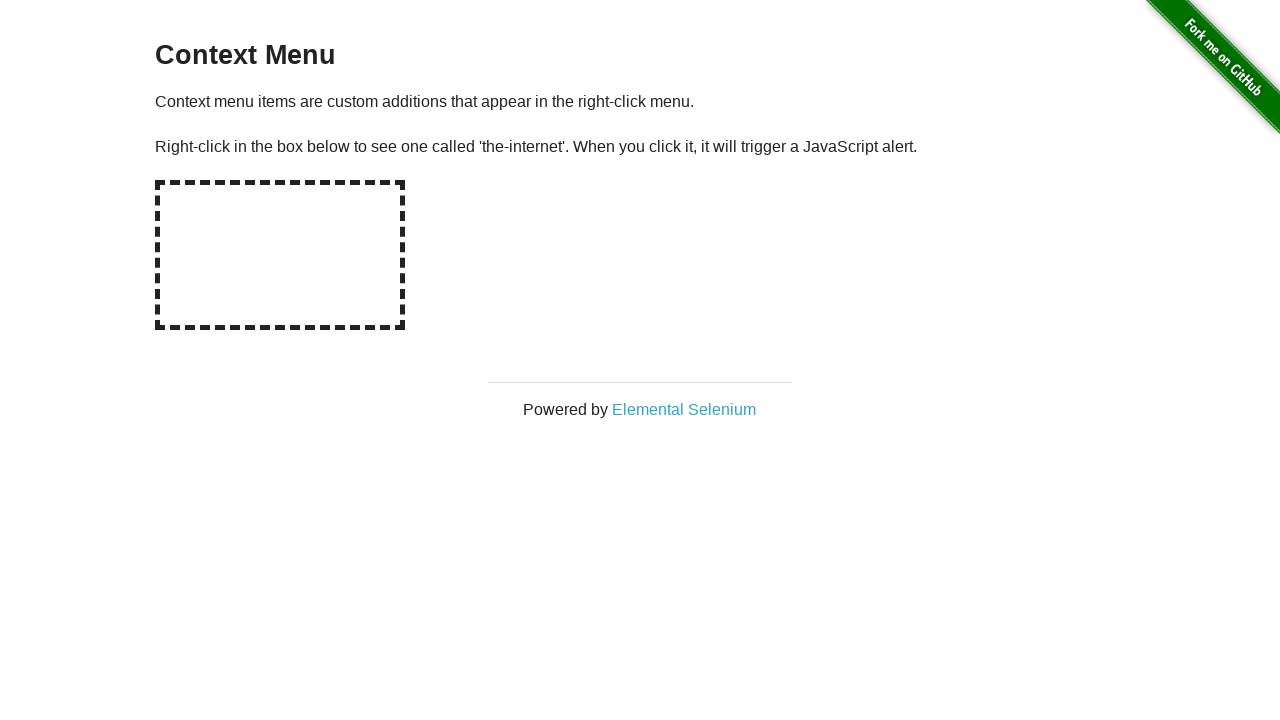

Set up alert dialog handler to verify and dismiss alert message
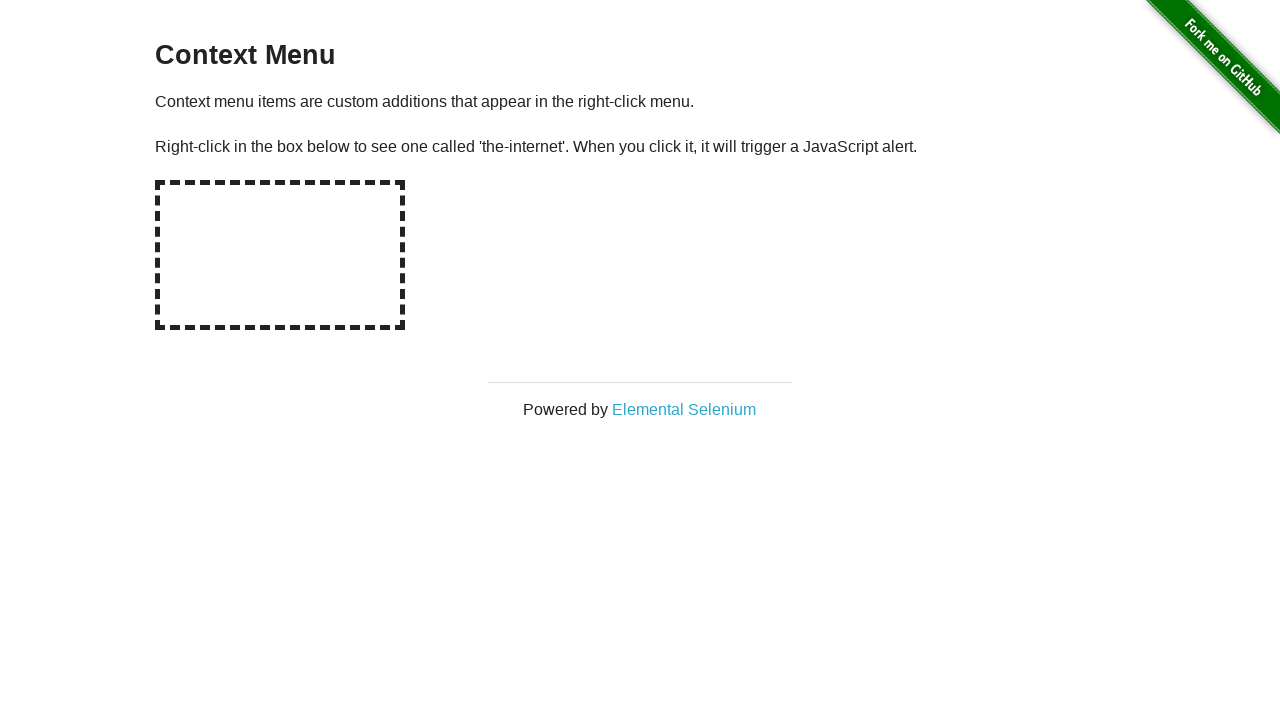

Right-clicked on context menu box again to trigger alert at (280, 255) on #hot-spot
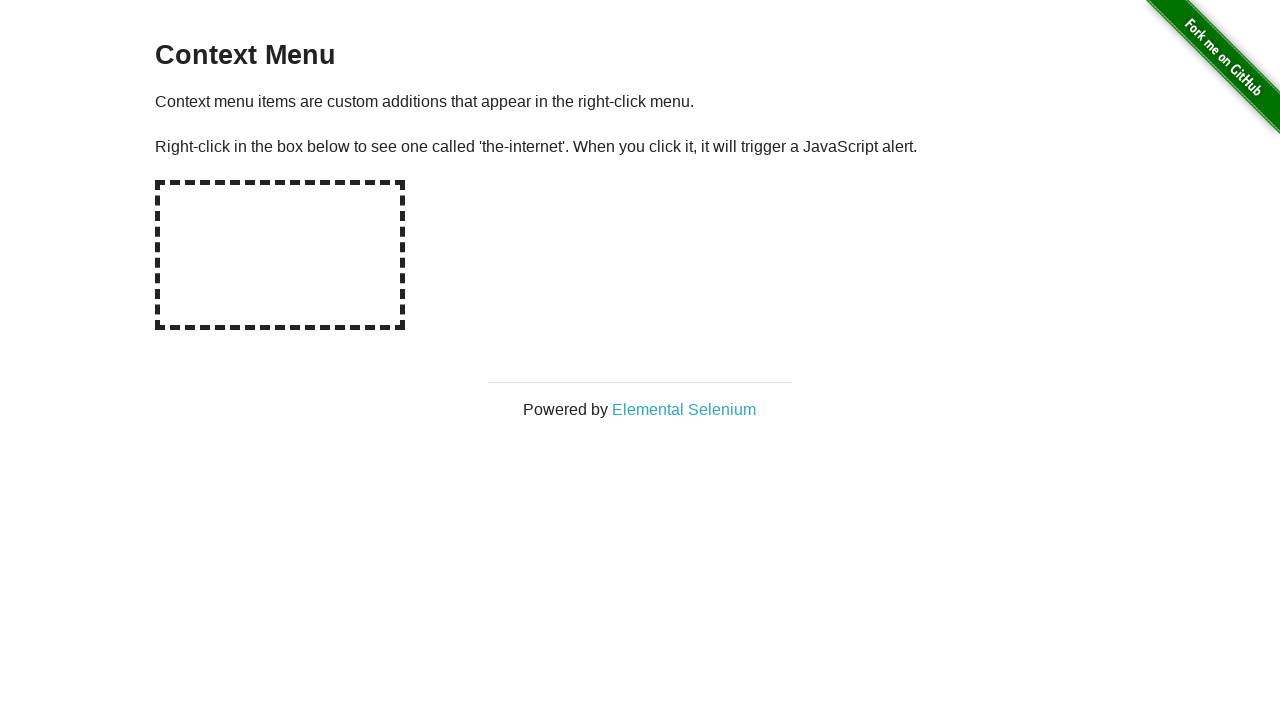

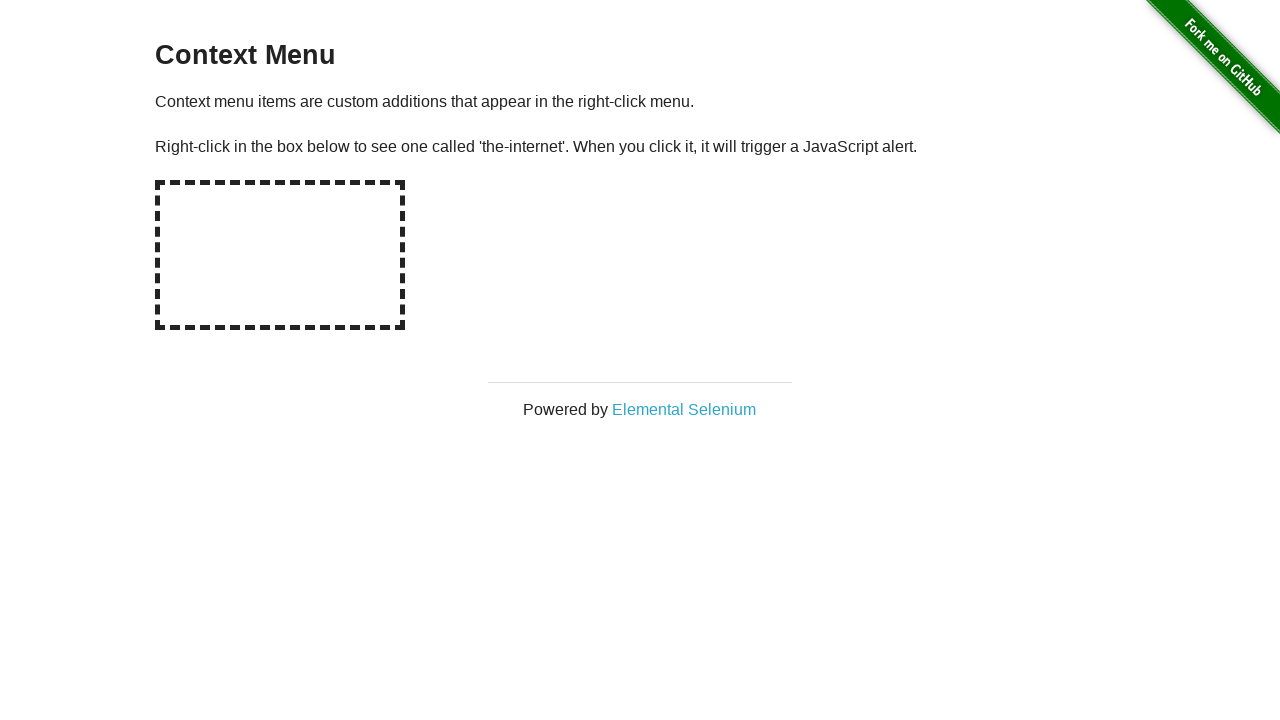